Tests three types of button interactions on DemoQA: double-click, right-click, and regular click buttons, verifying each action triggers the expected confirmation message.

Starting URL: https://demoqa.com

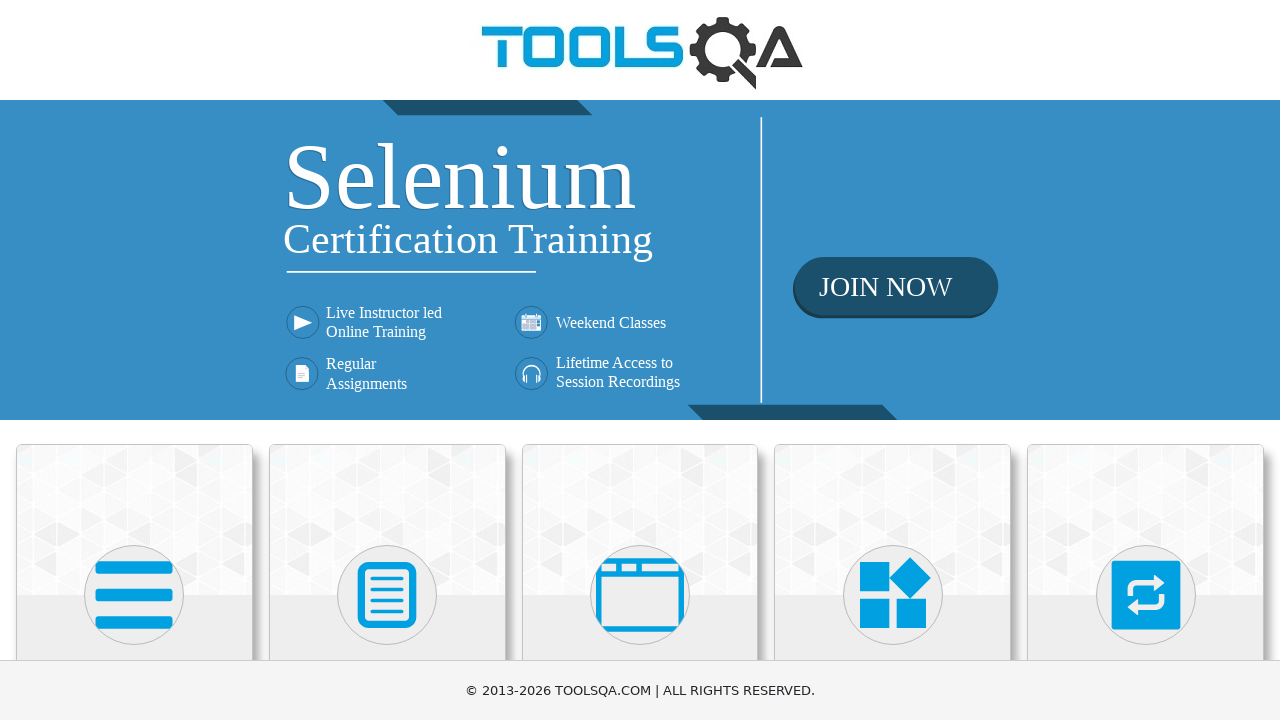

Clicked on Elements card at (134, 360) on xpath=.//h5[contains(text(), 'Elements')]
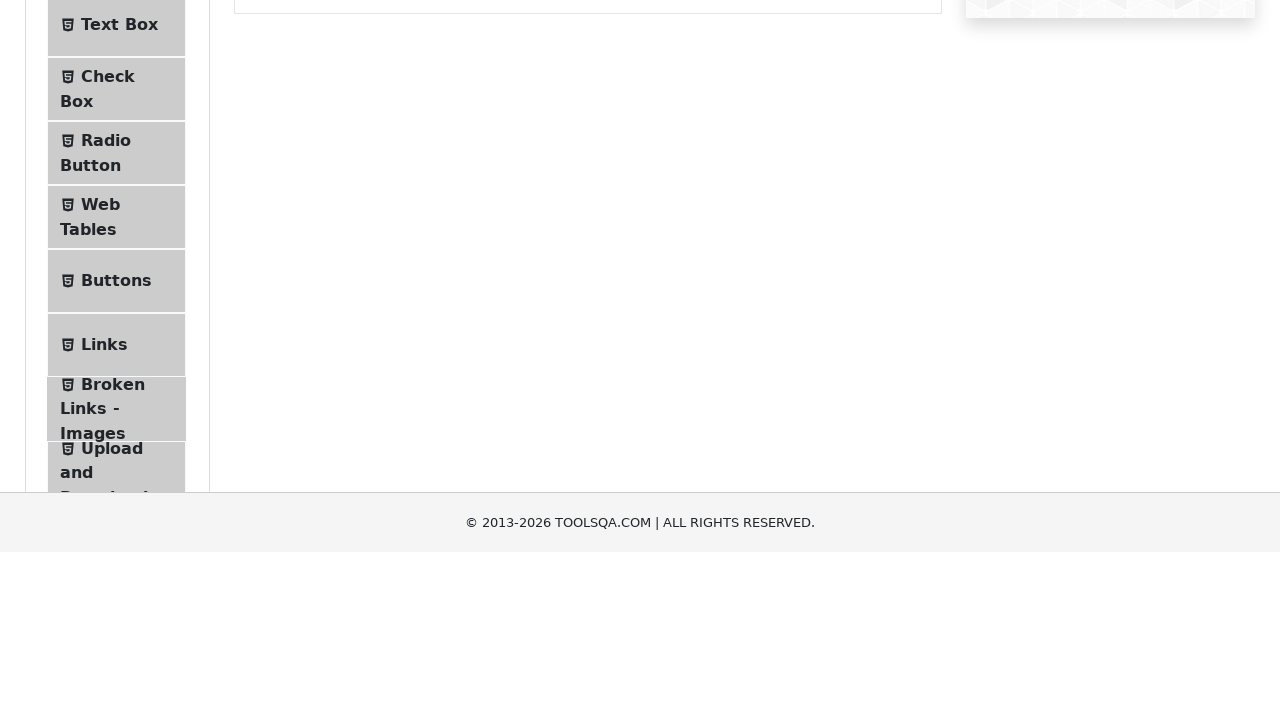

Clicked on Buttons menu item at (116, 517) on xpath=.//ul//li//span[contains(text(), 'Buttons')]
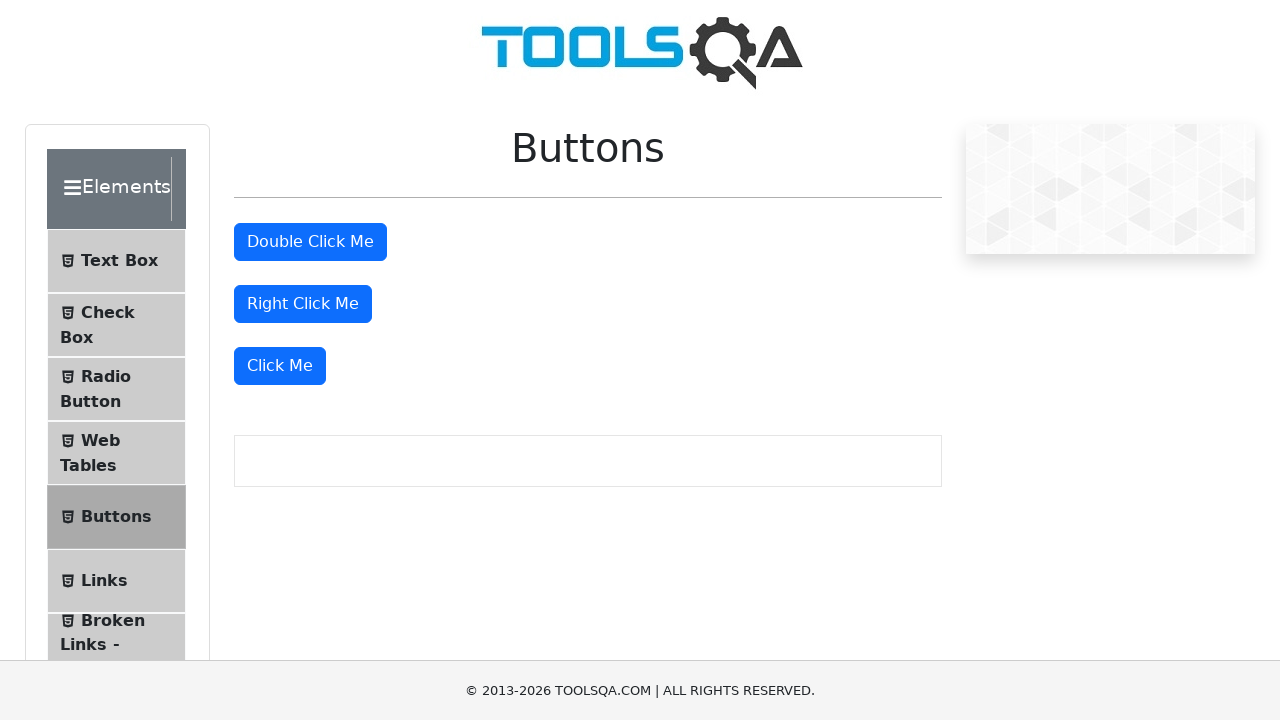

Double-clicked the 'Double Click Me' button at (310, 242) on xpath=//button[text()='Double Click Me']
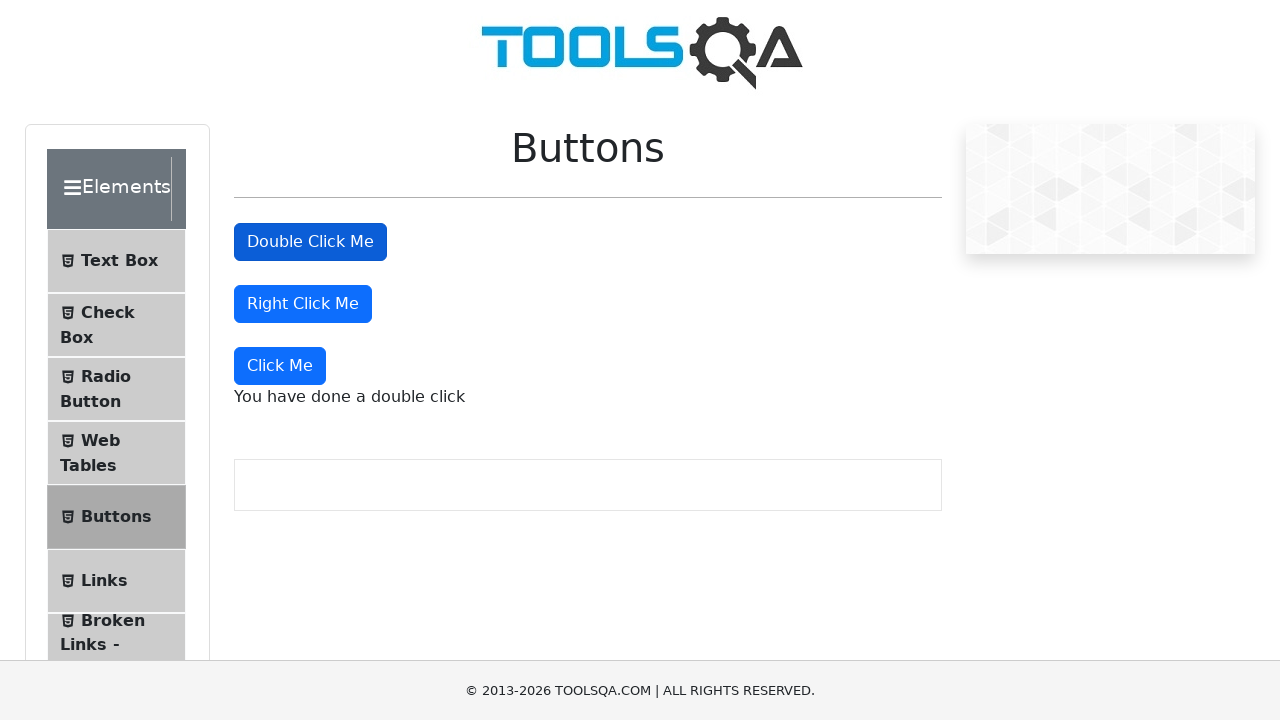

Double-click confirmation message appeared
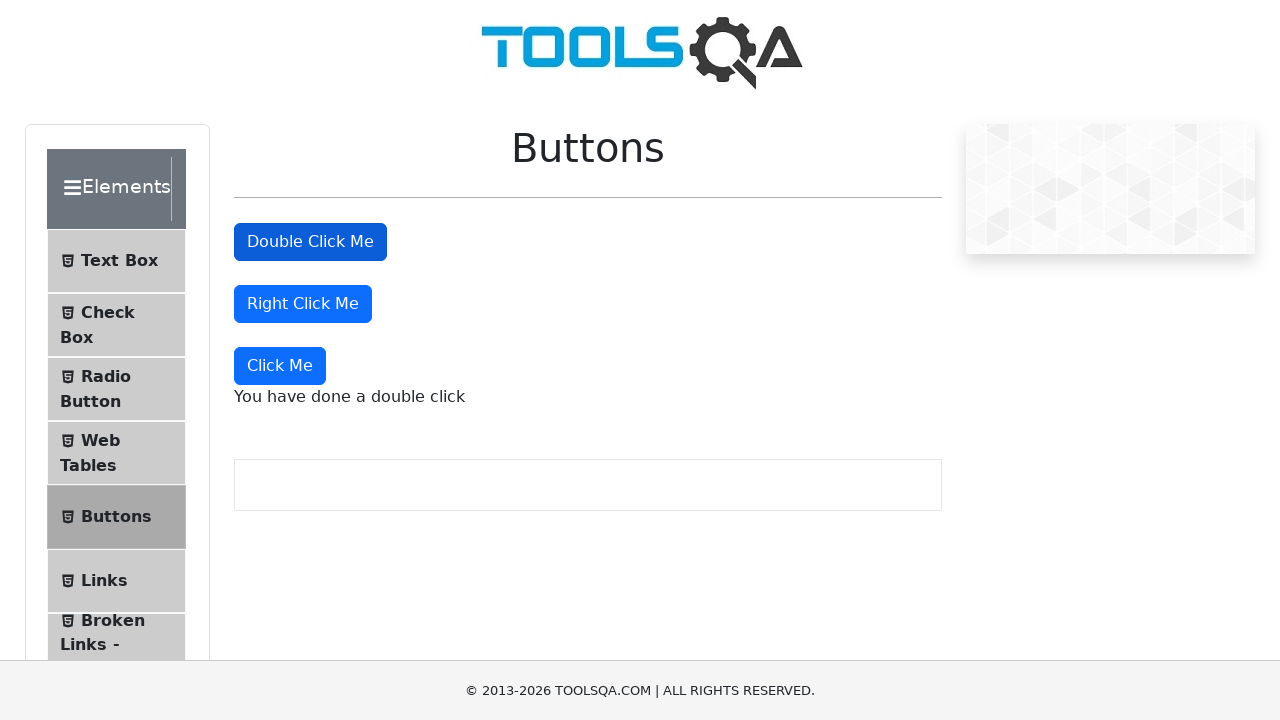

Retrieved double-click message: 'You have done a double click'
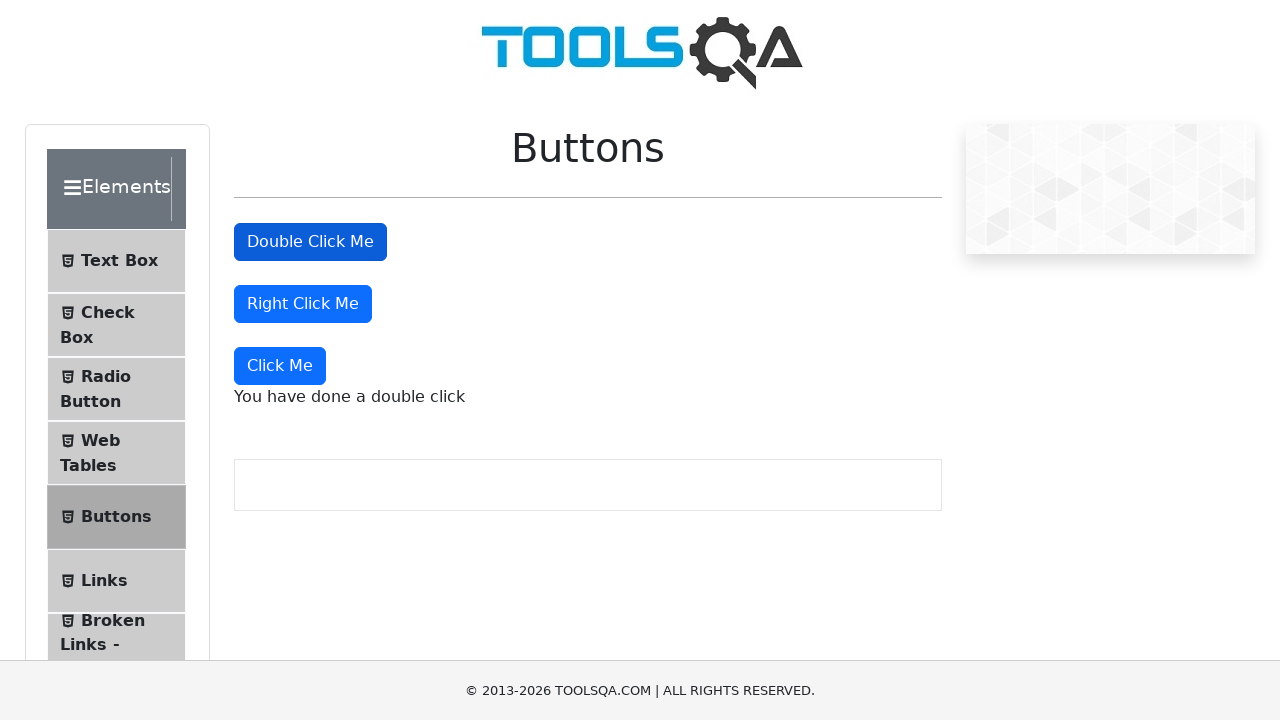

Double-click message assertion passed
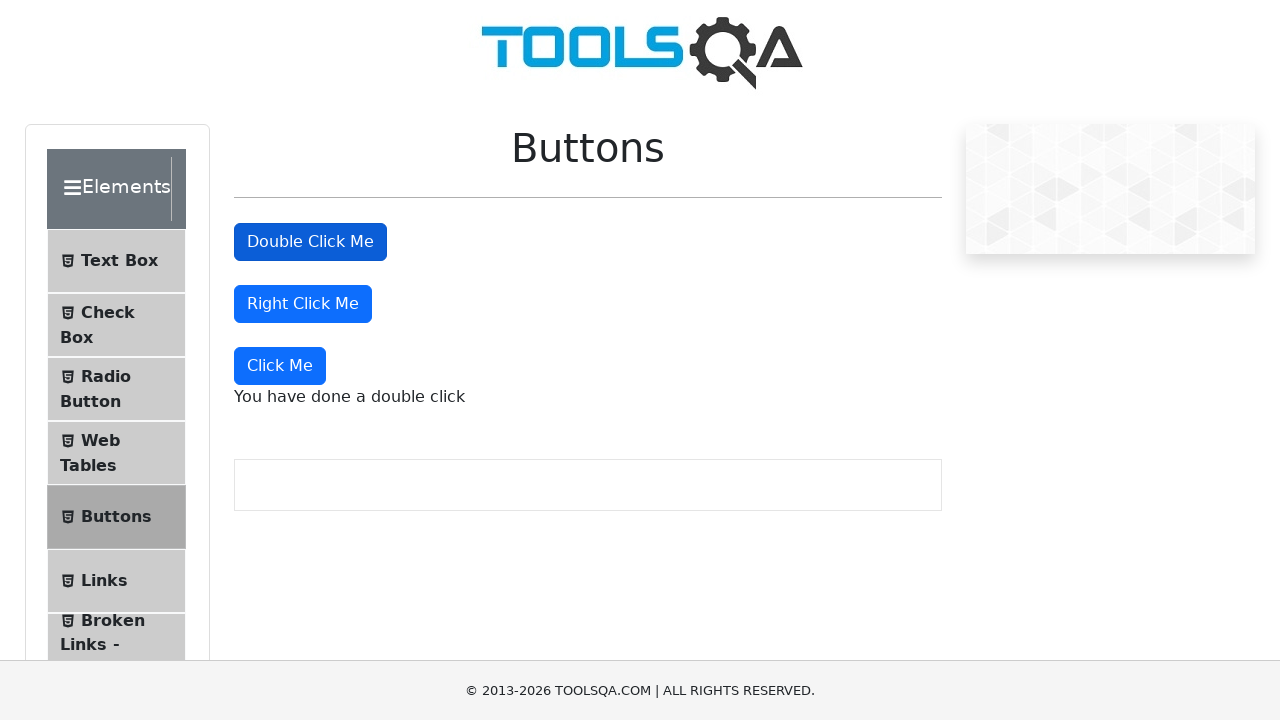

Right-clicked the 'Right Click Me' button at (303, 304) on xpath=//button[text()='Right Click Me']
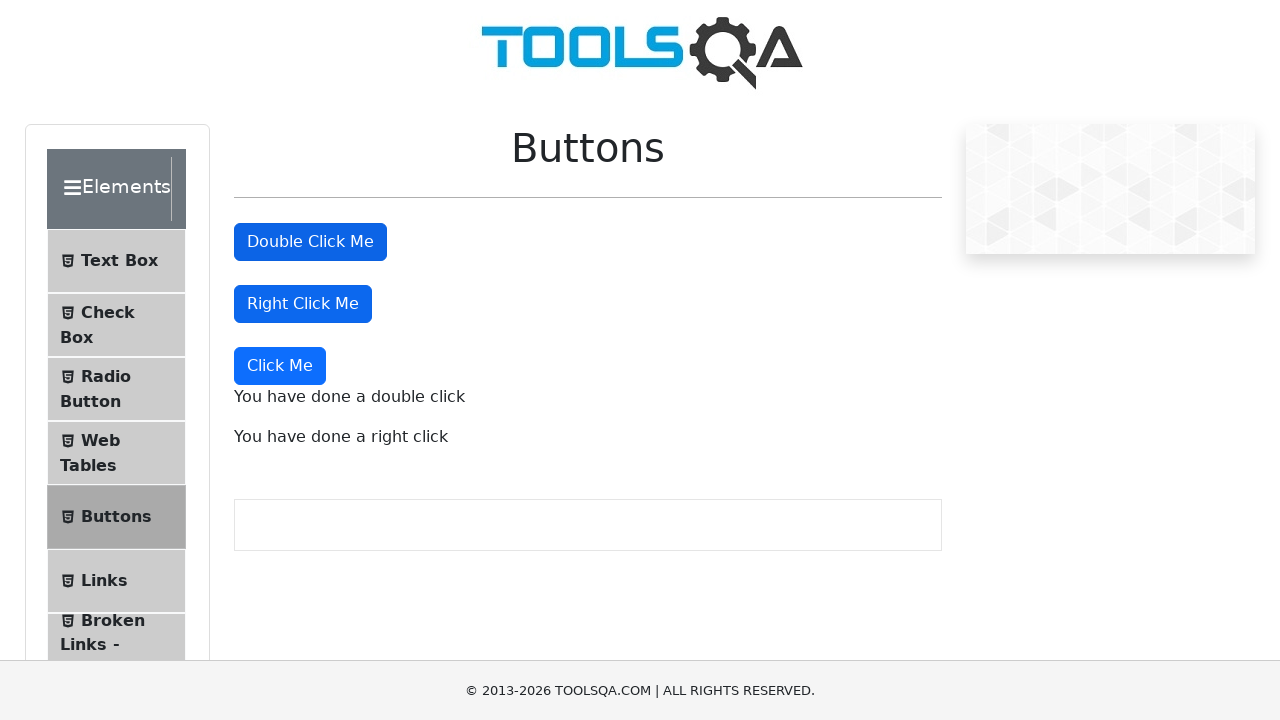

Right-click confirmation message appeared
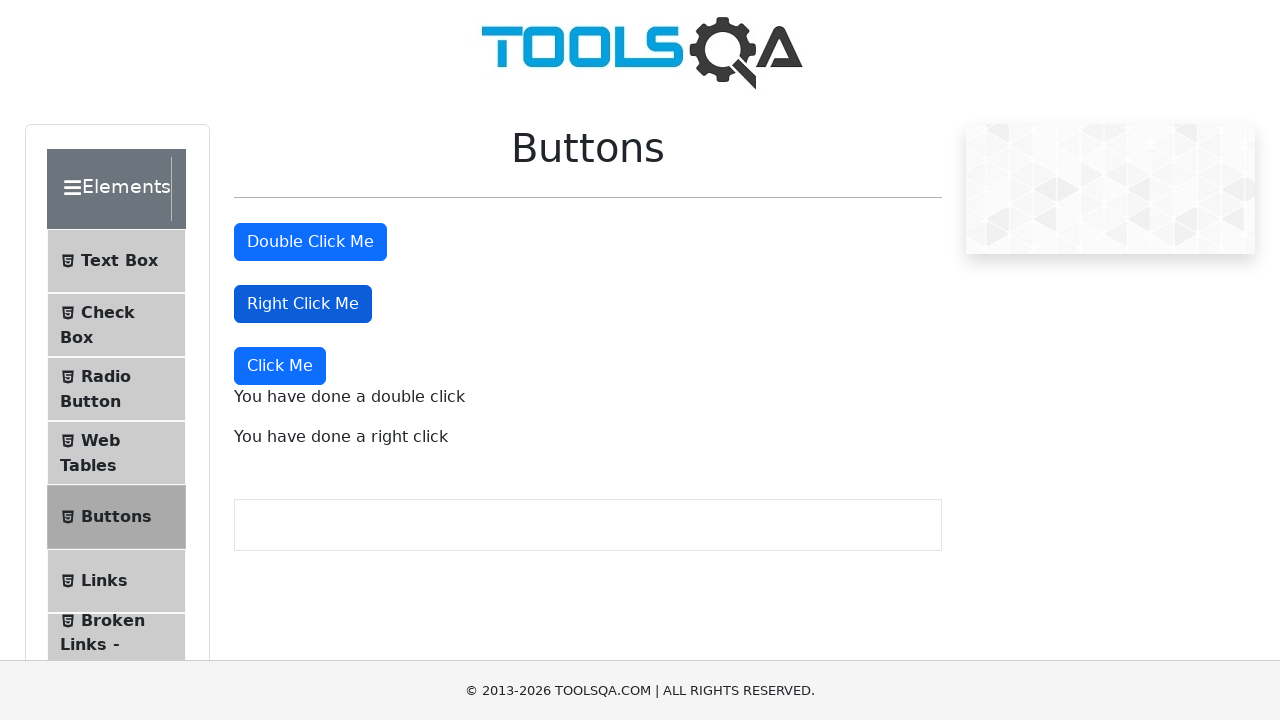

Retrieved right-click message: 'You have done a right click'
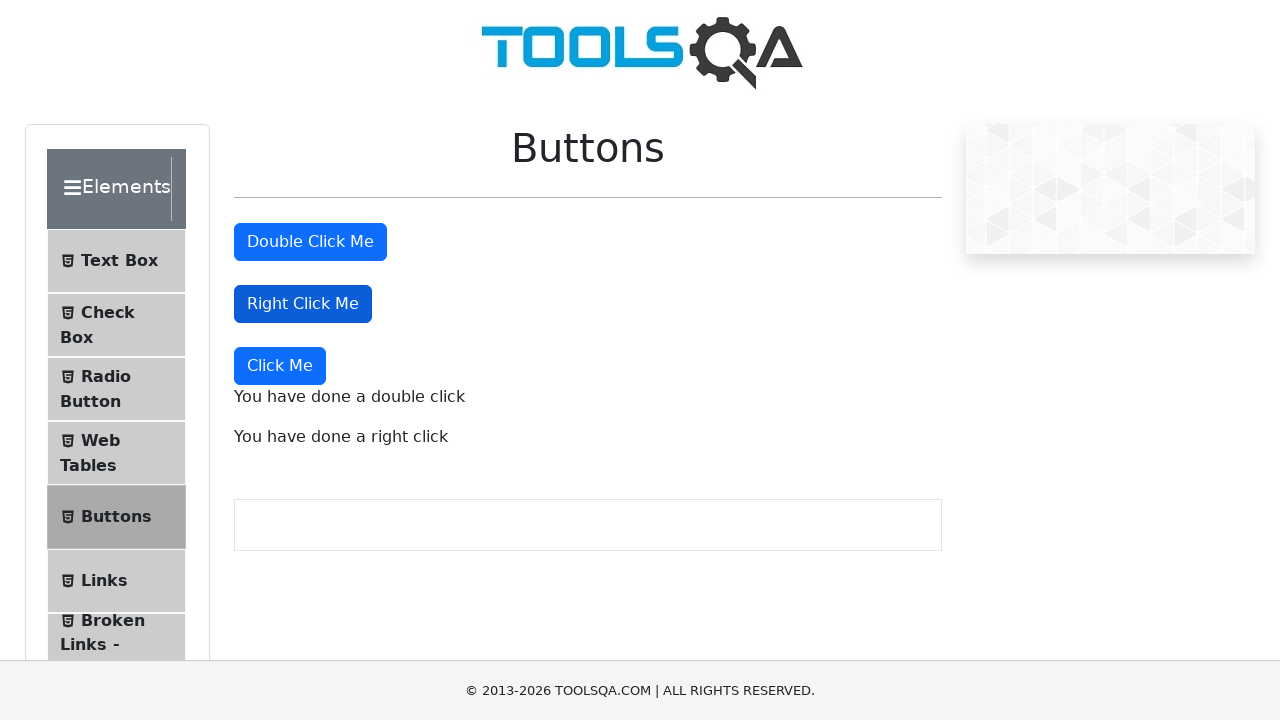

Right-click message assertion passed
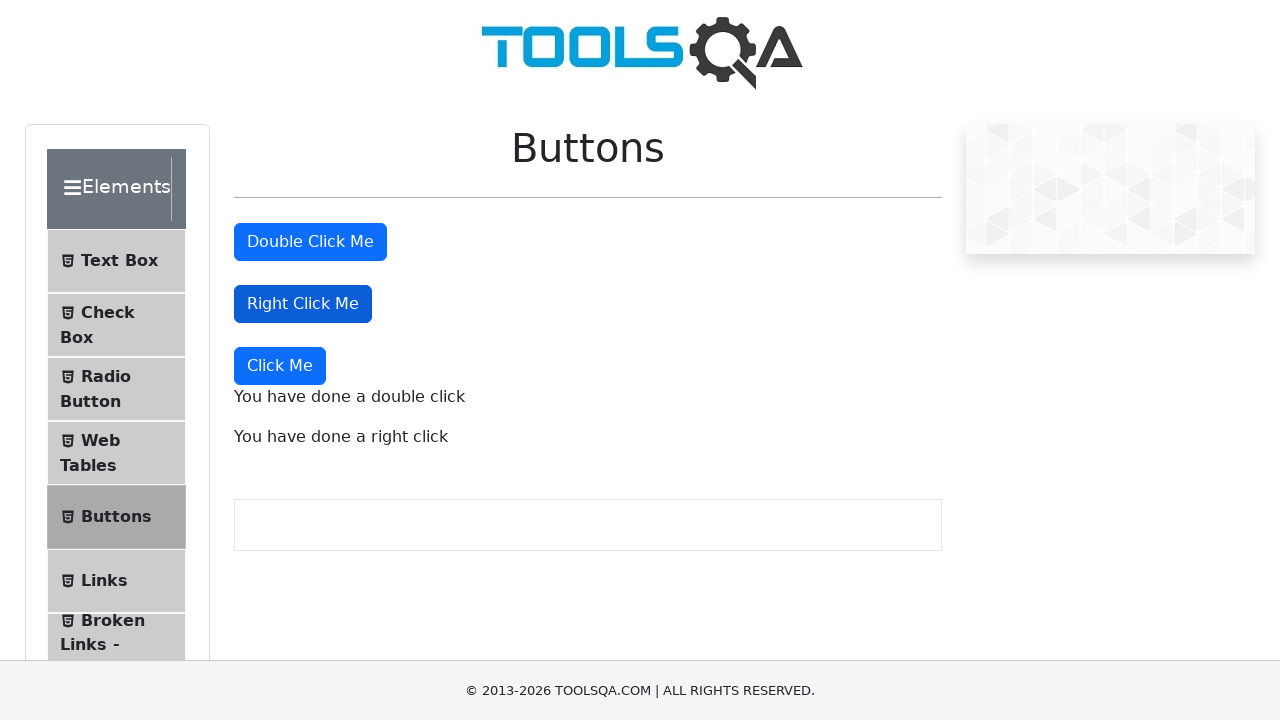

Clicked the 'Click Me' button at (280, 366) on xpath=//button[text()='Click Me']
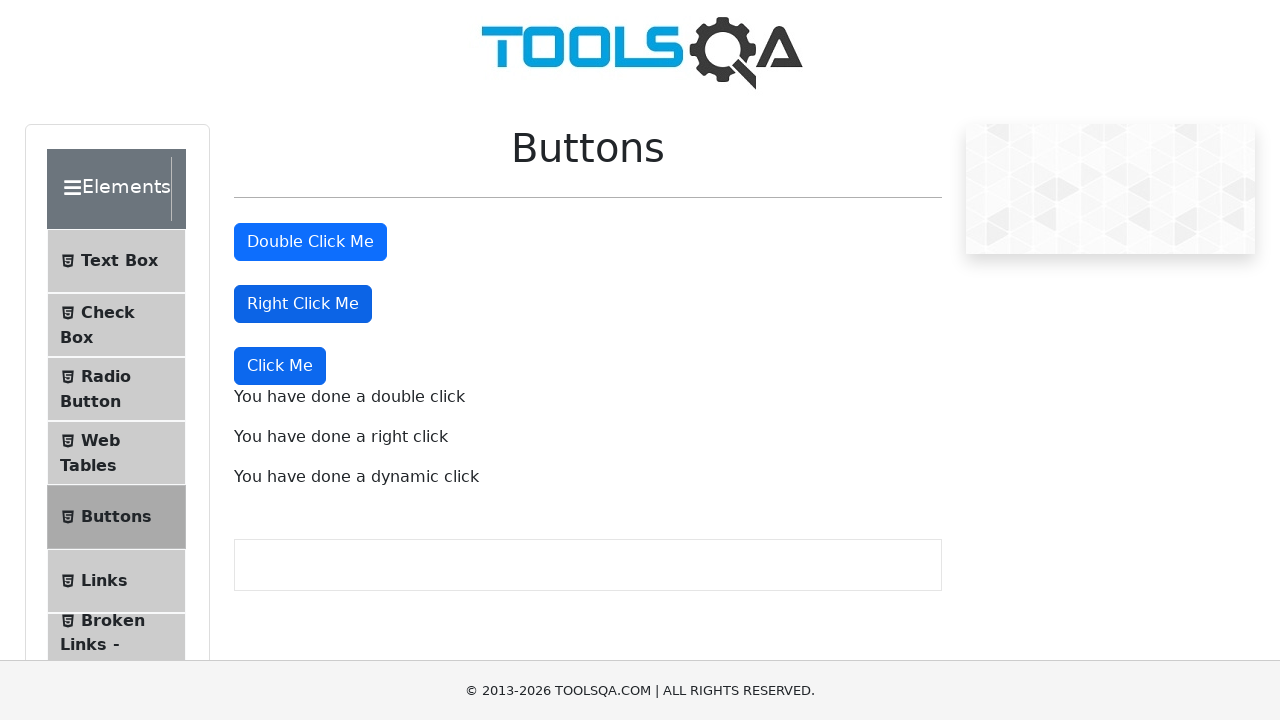

Dynamic click confirmation message appeared
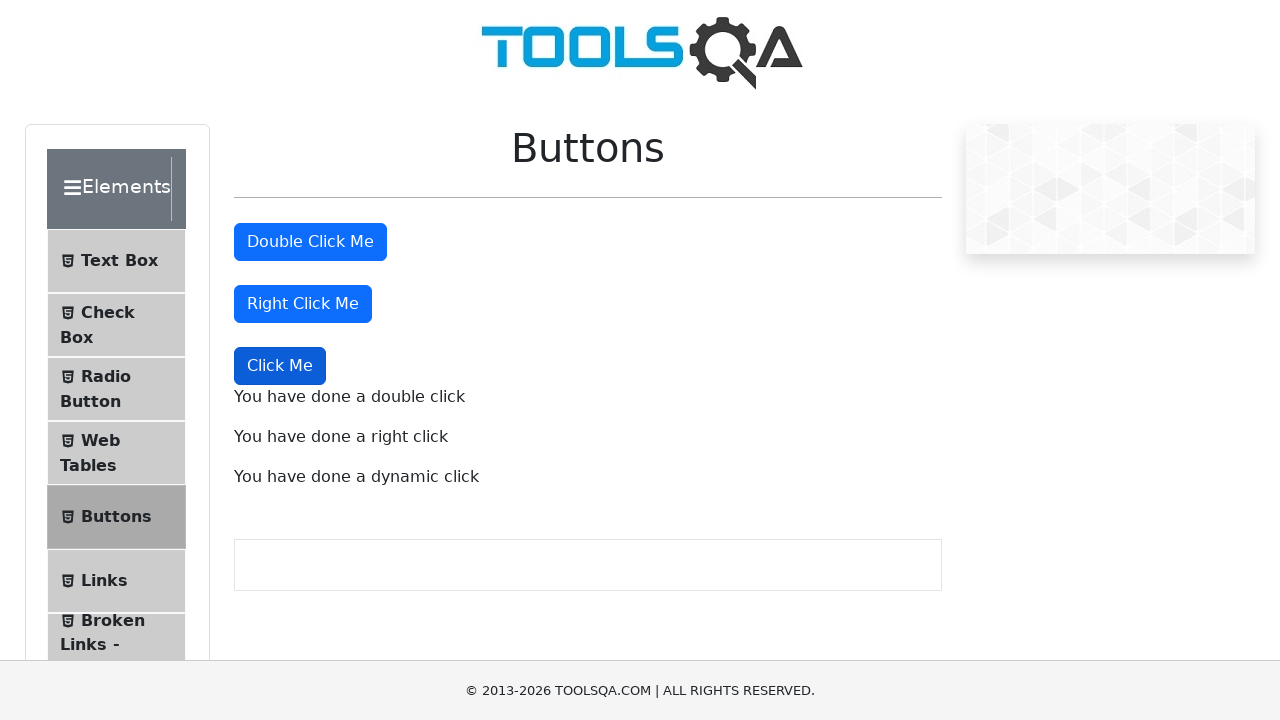

Retrieved dynamic click message: 'You have done a dynamic click'
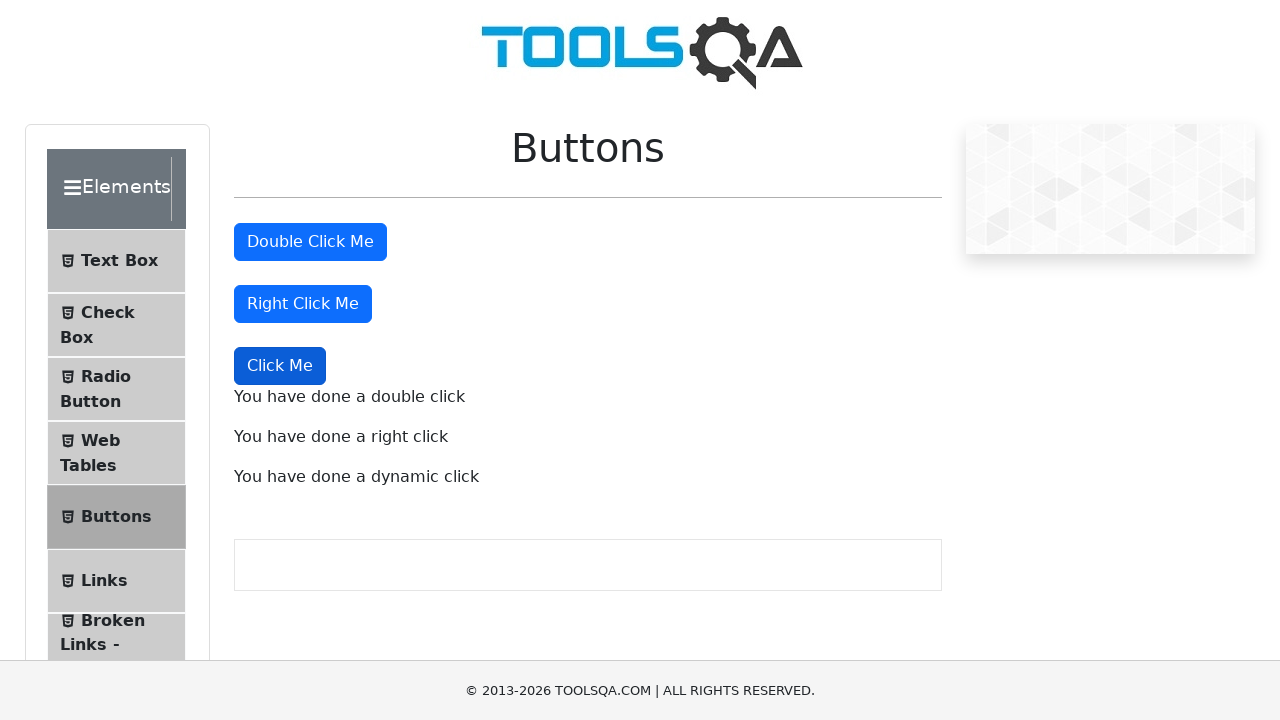

Dynamic click message assertion passed
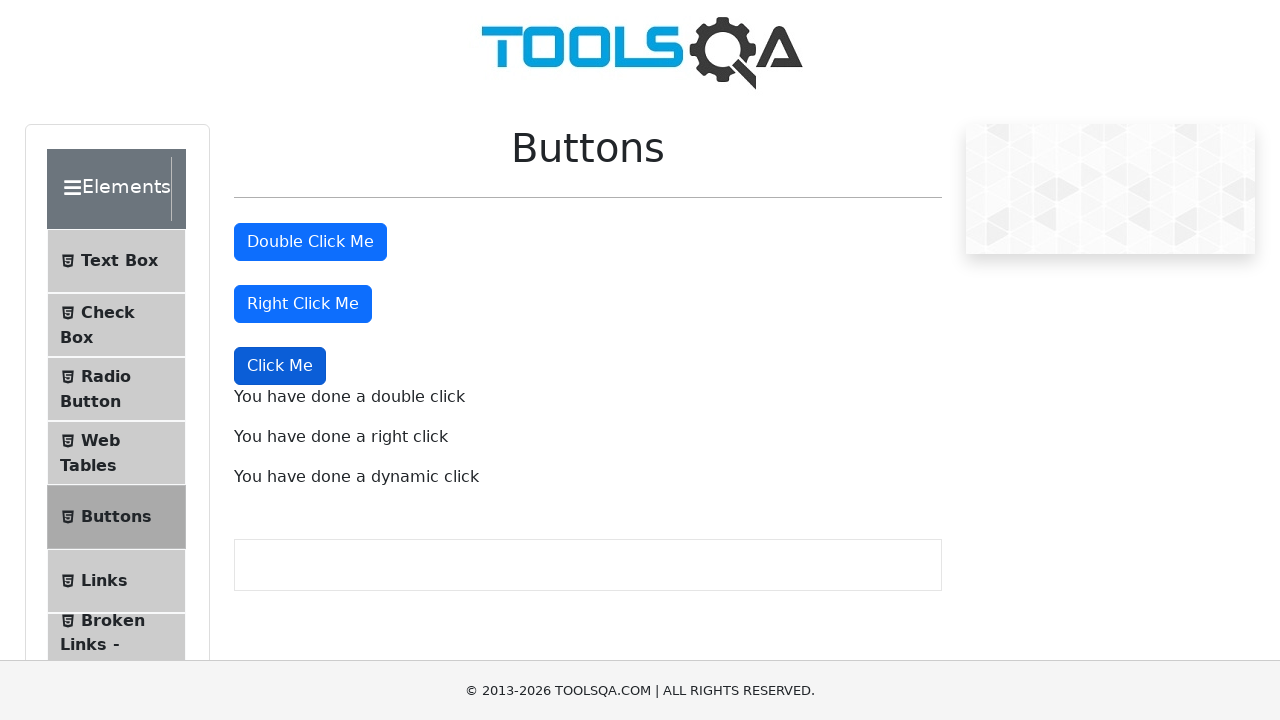

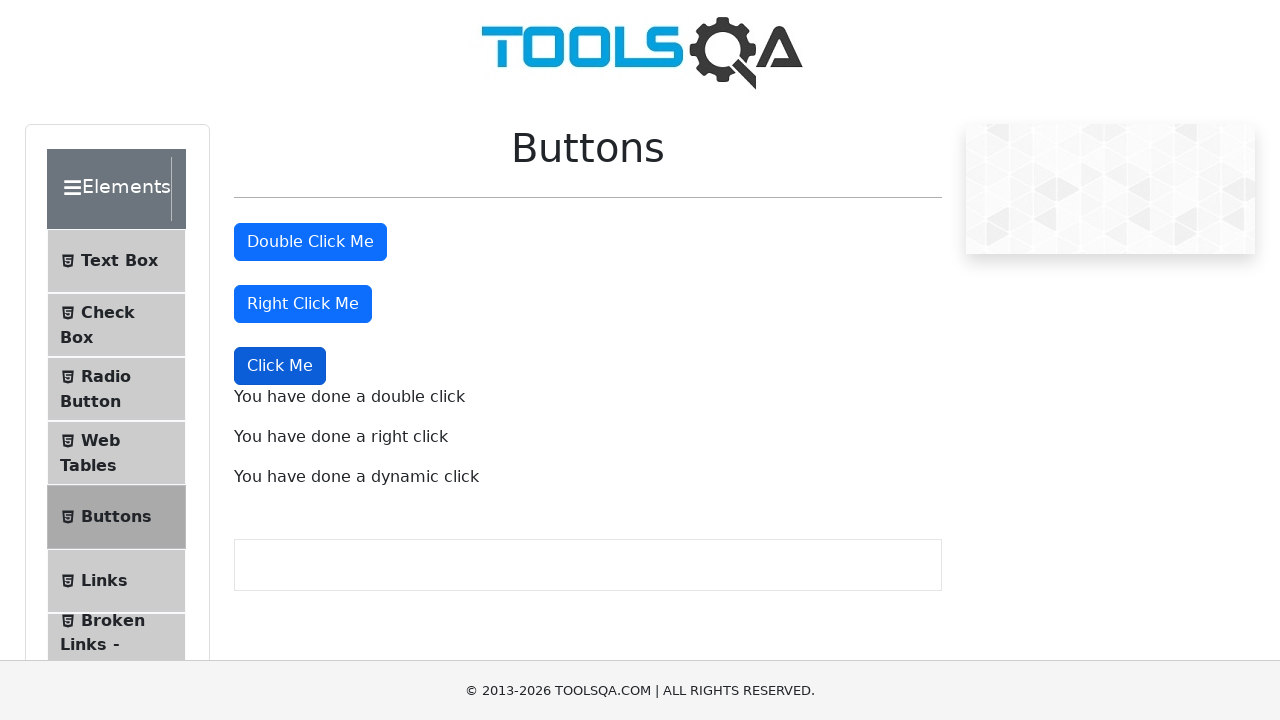